Tests adding a product to cart by finding a specific item (Cucumber) from the product list and clicking its ADD TO CART button

Starting URL: https://rahulshettyacademy.com/seleniumPractise/#/

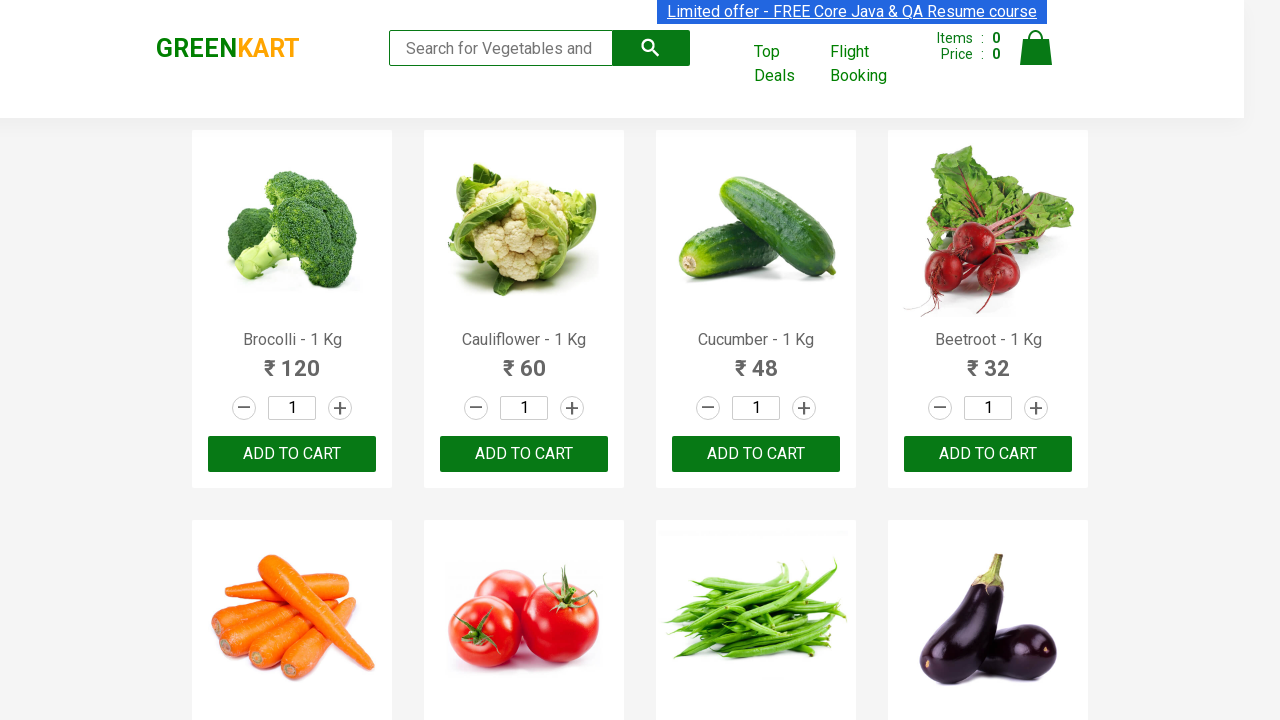

Waited for product list to load
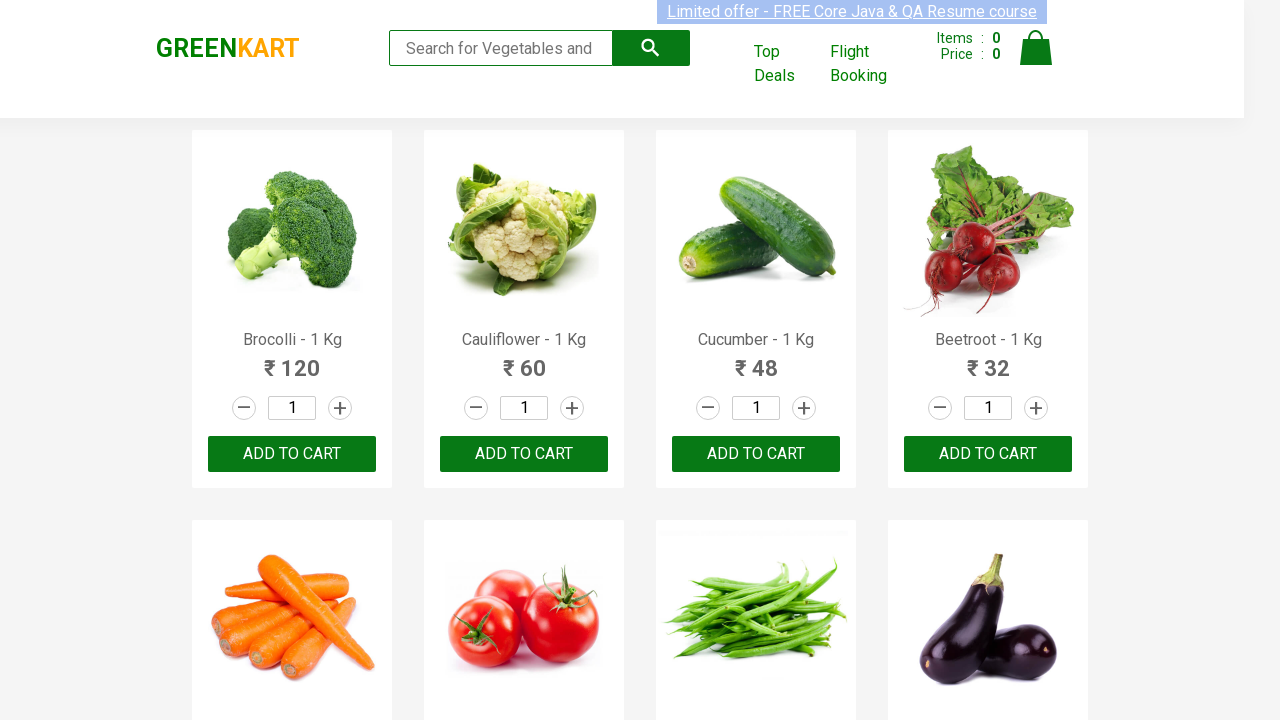

Retrieved all product names from the list
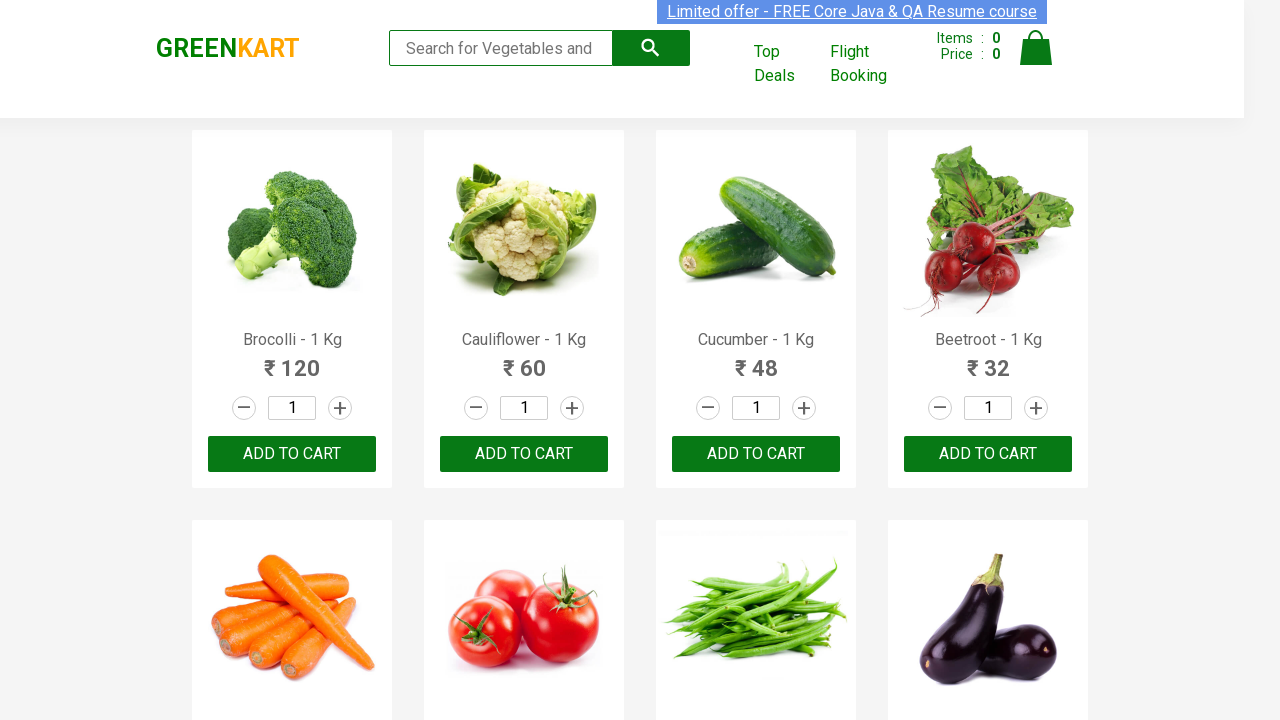

Checked product at index 0: Brocolli - 1 Kg
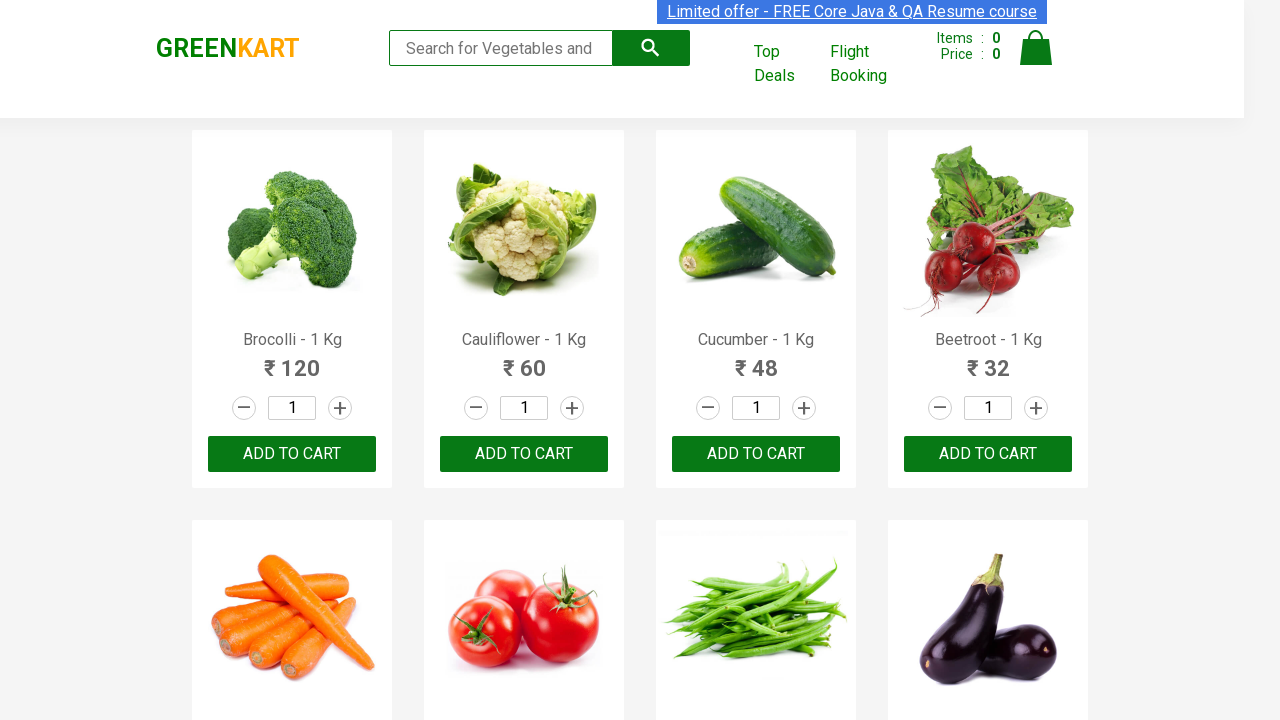

Checked product at index 1: Cauliflower - 1 Kg
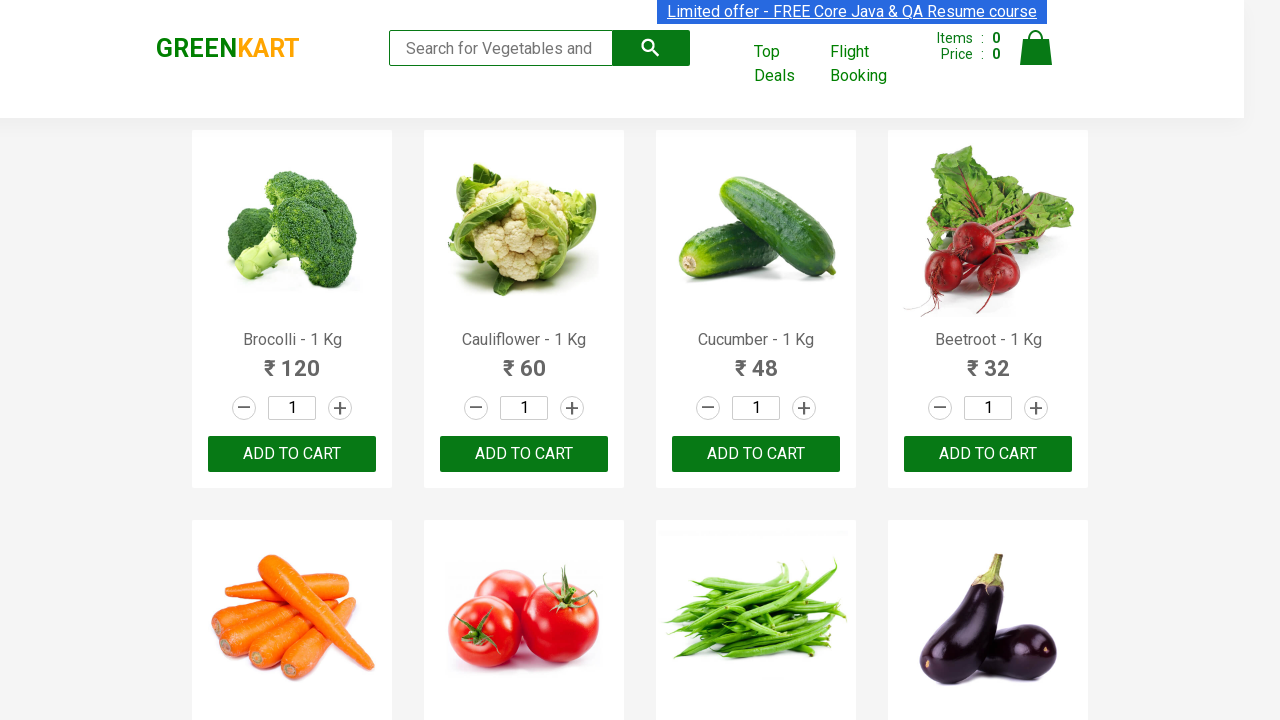

Checked product at index 2: Cucumber - 1 Kg
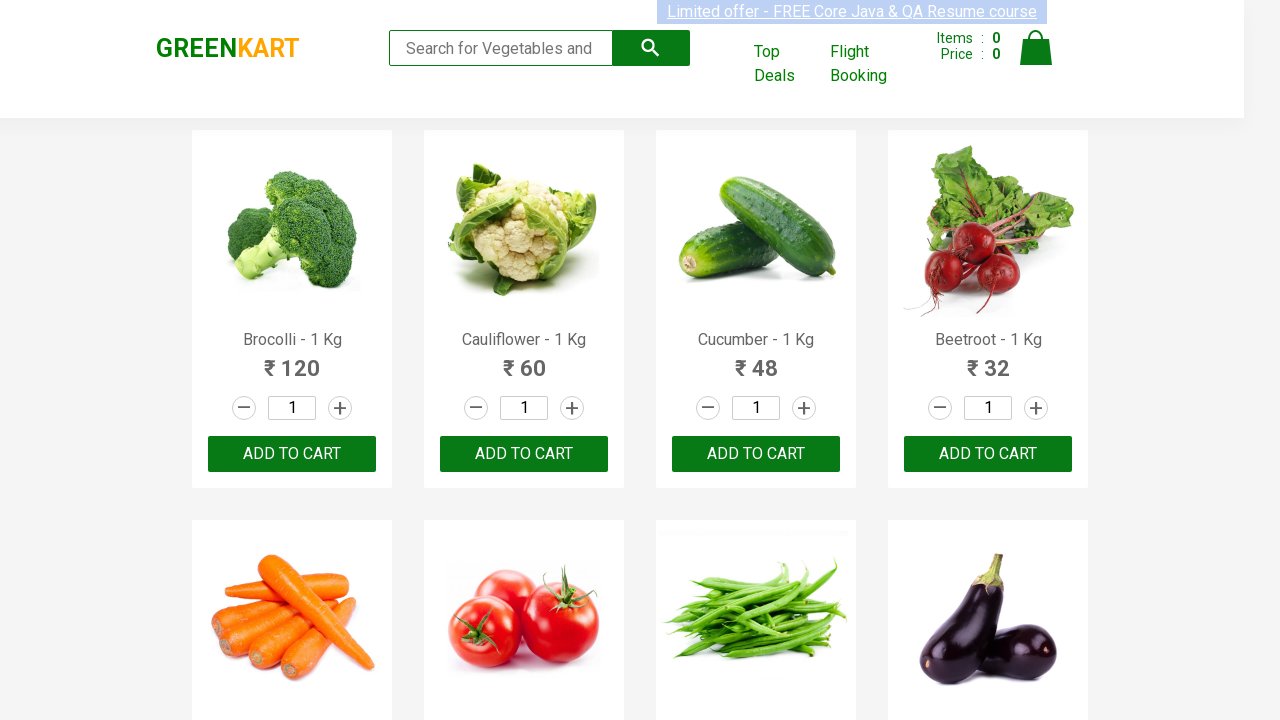

Clicked ADD TO CART button for Cucumber product at (756, 454) on xpath=//button[text()='ADD TO CART'] >> nth=2
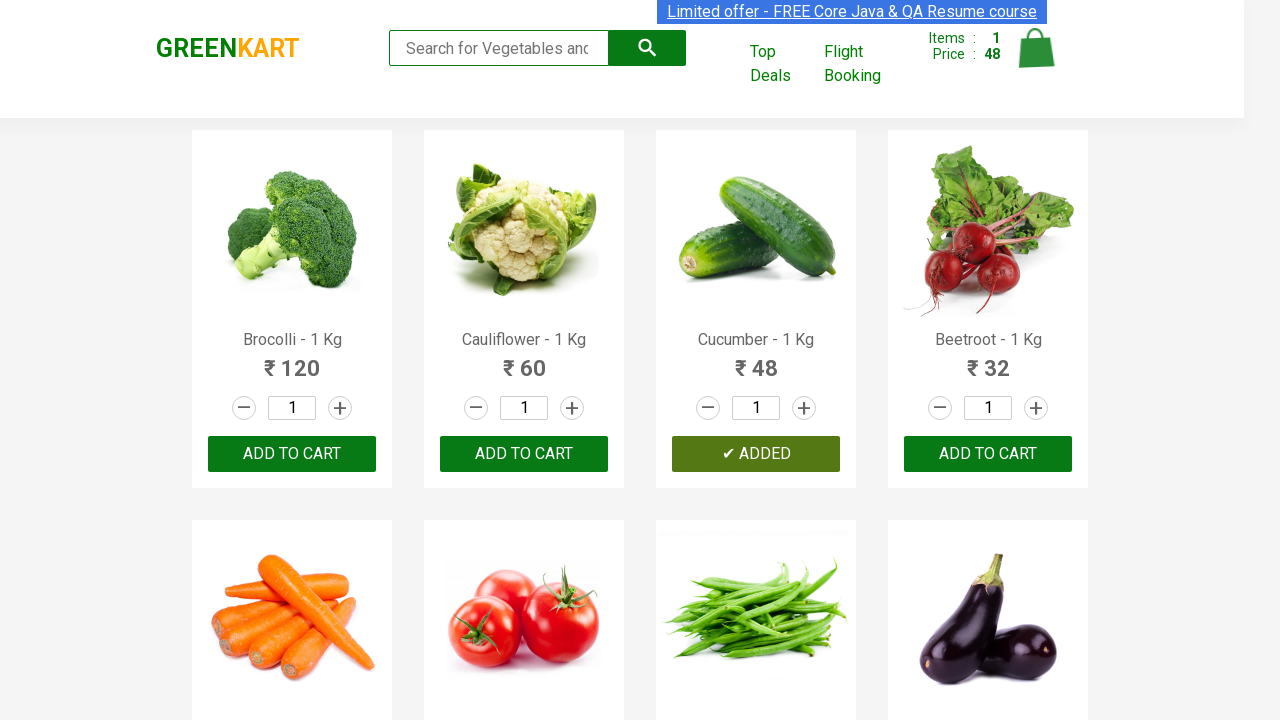

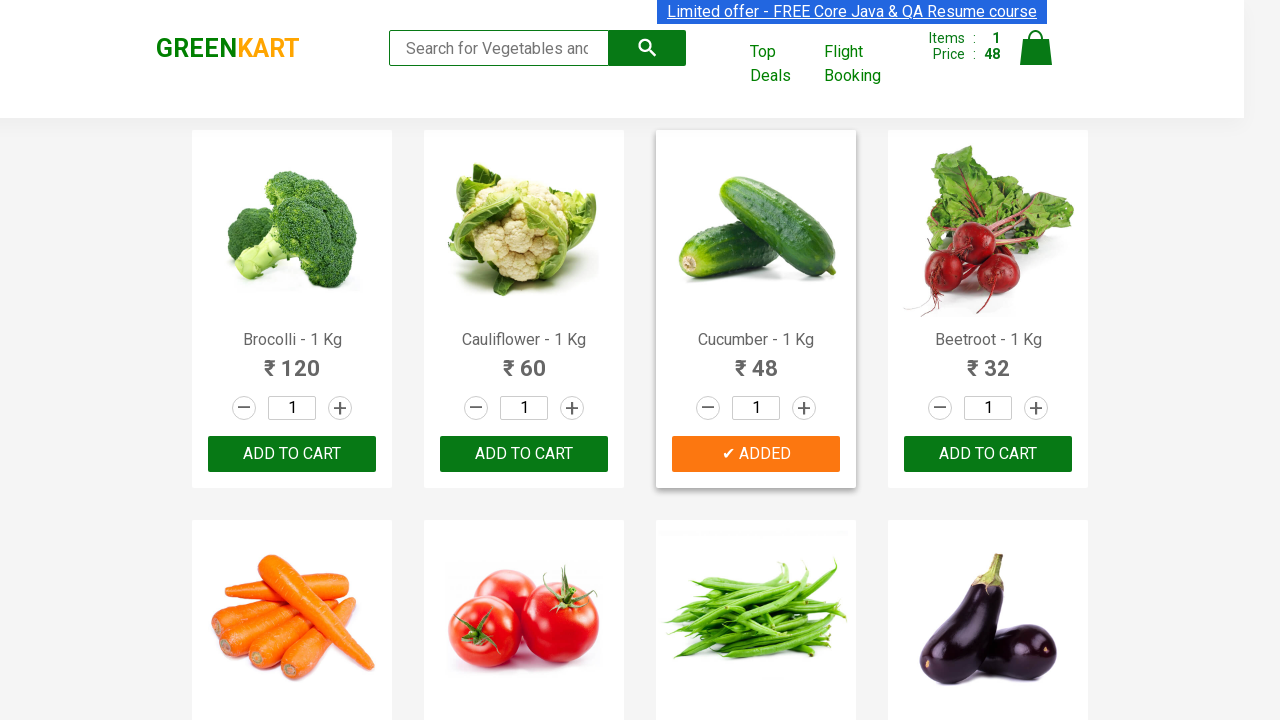